Tests radio button functionality by verifying the male radio button is visible and enabled, then checking it if not already checked.

Starting URL: https://testautomationpractice.blogspot.com/

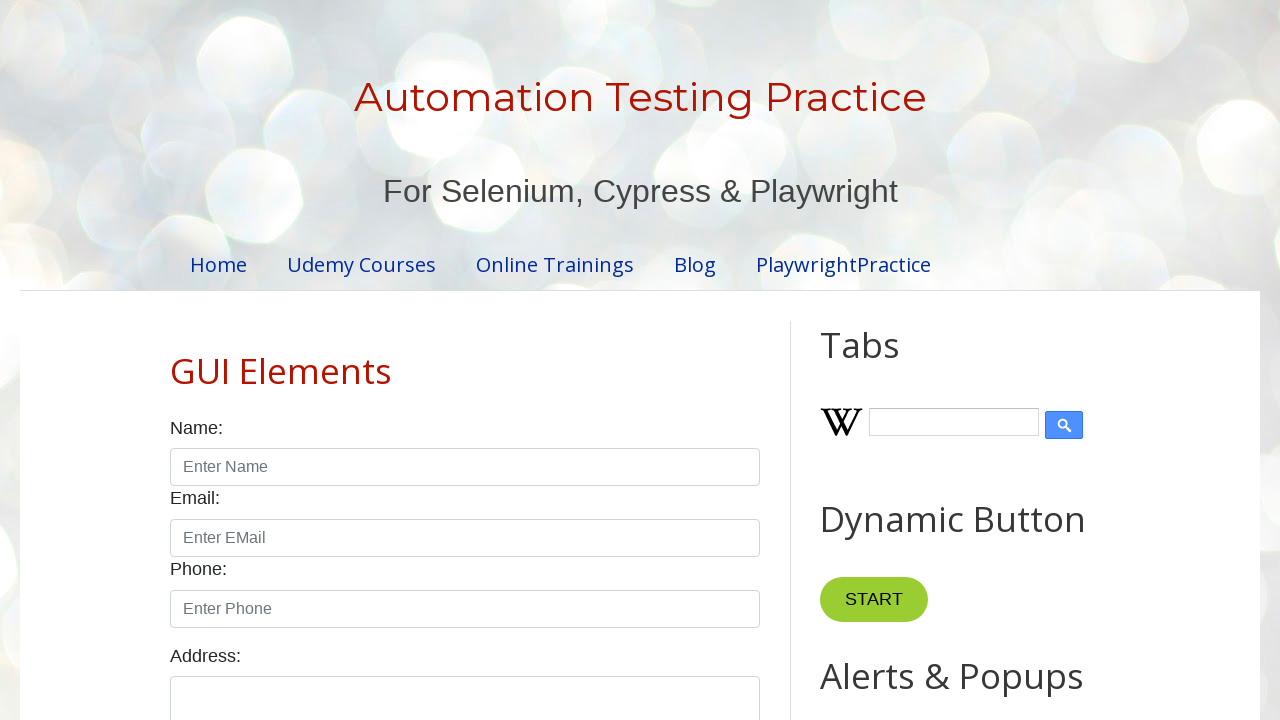

Located the male radio button element
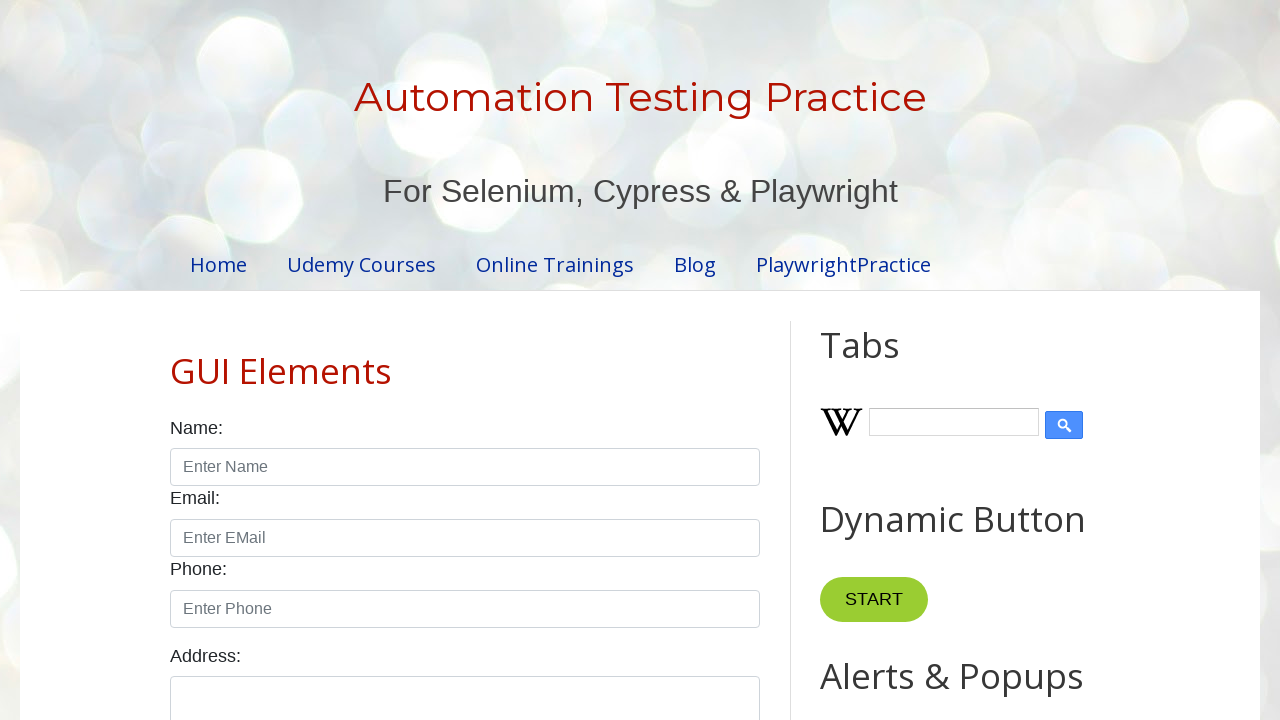

Male radio button is now visible
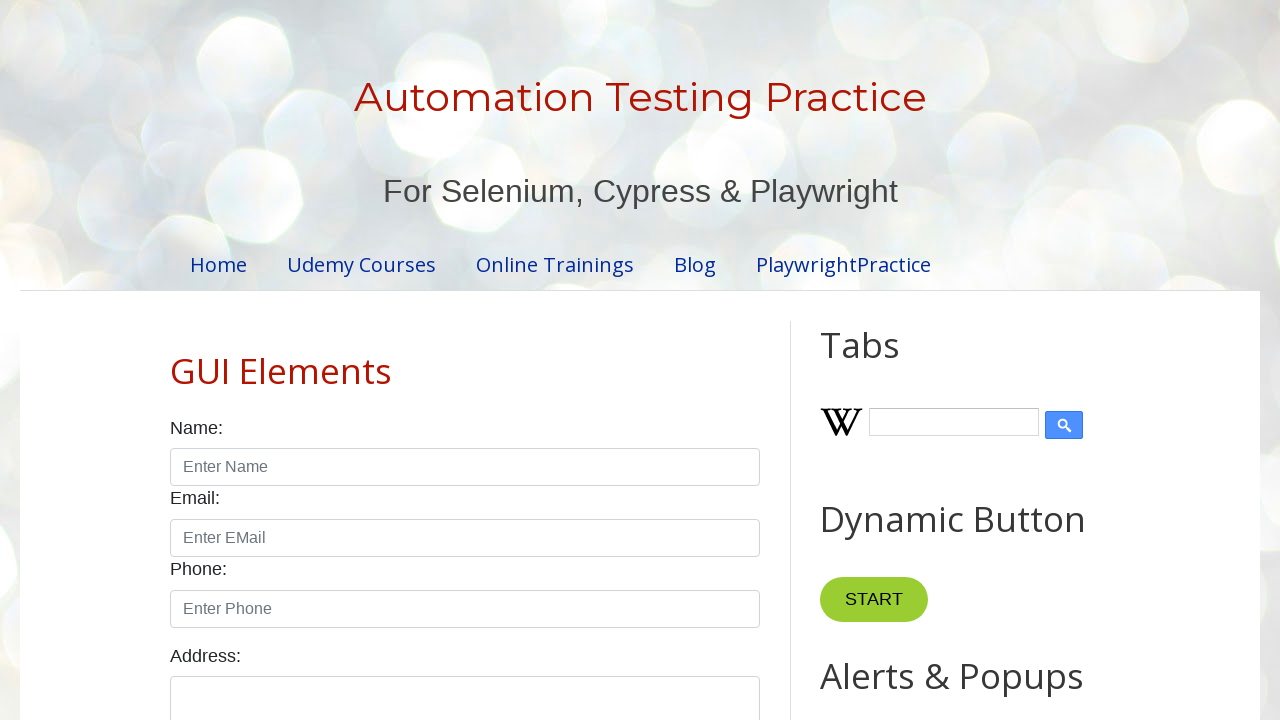

Verified male radio button is not currently checked
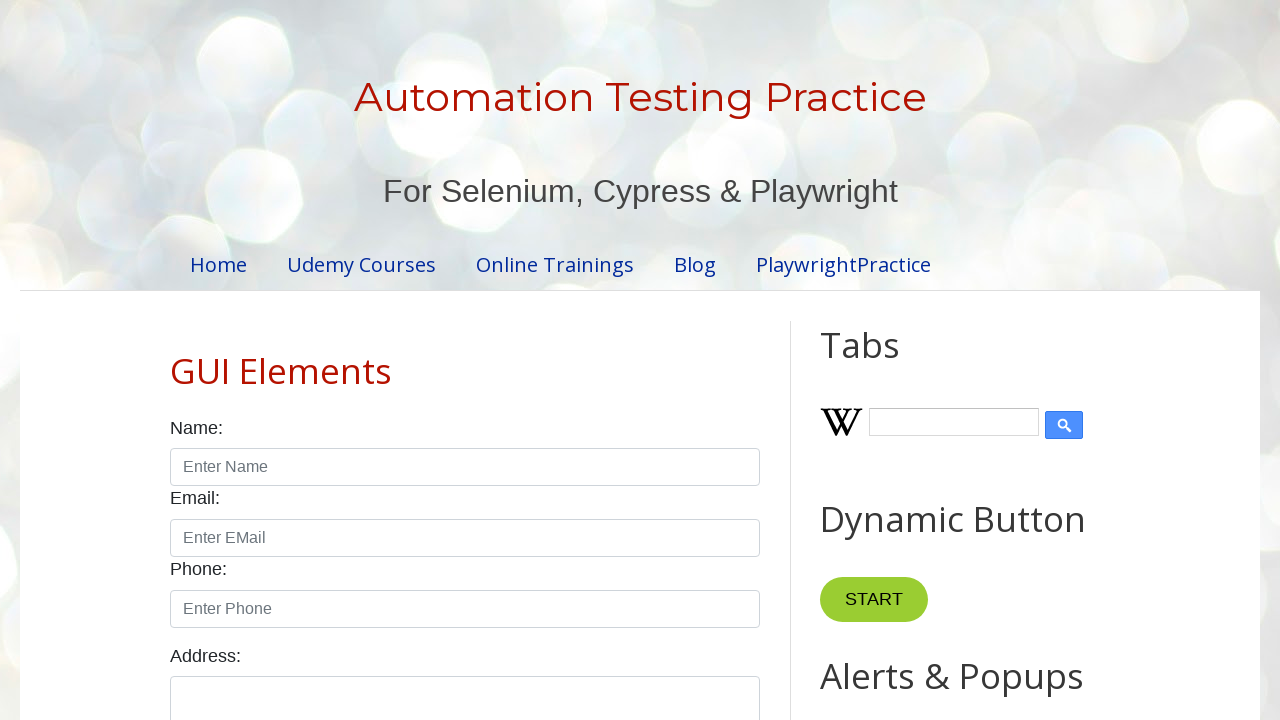

Clicked to check the male radio button at (176, 360) on #male
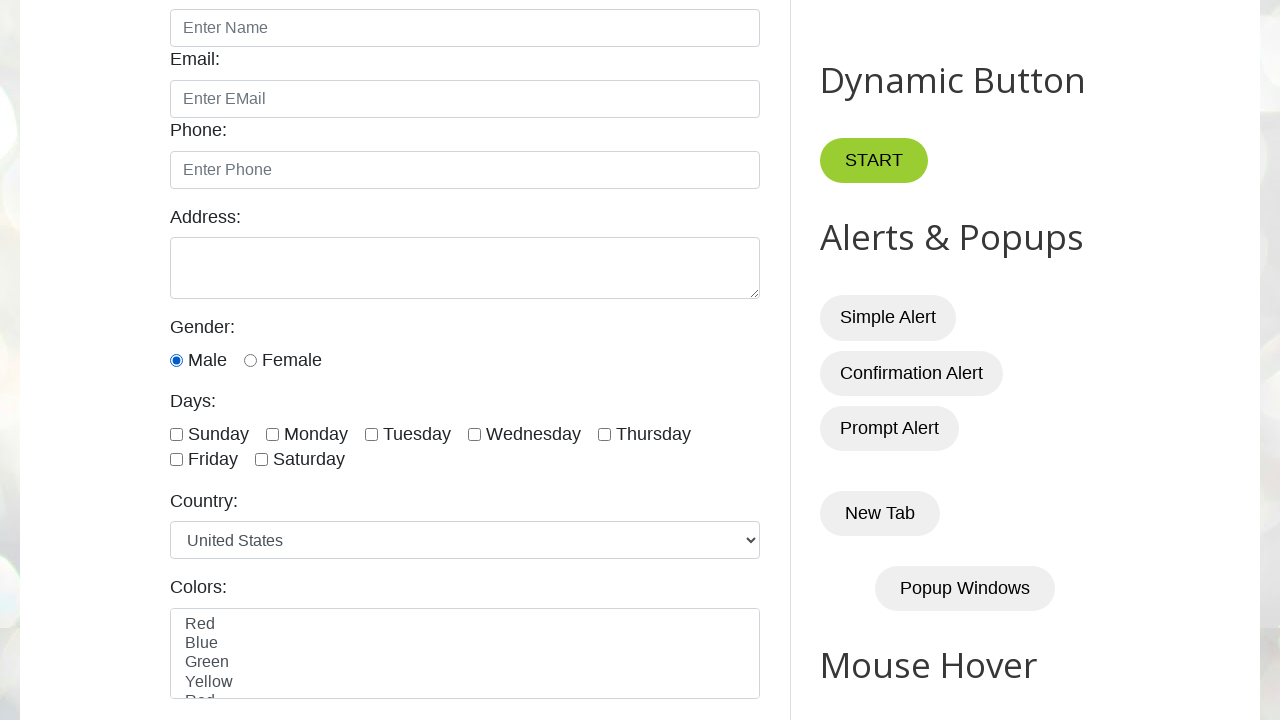

Confirmed male radio button is checked
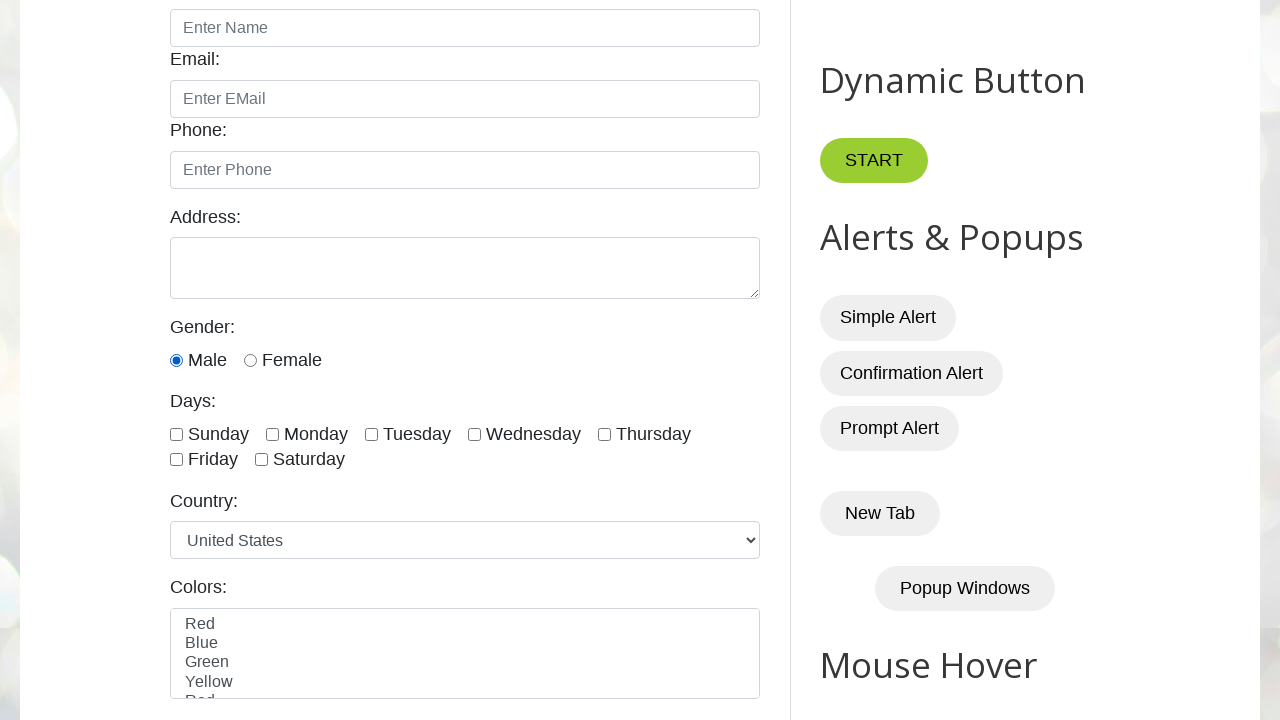

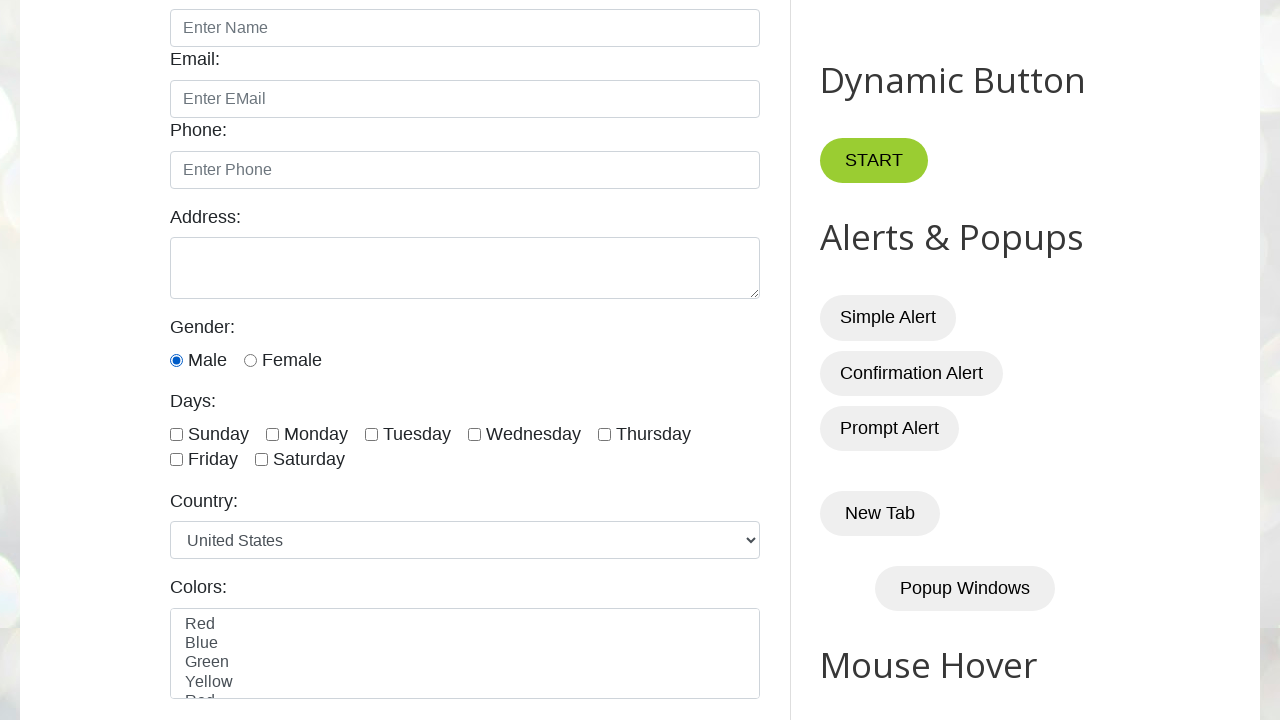